Tests drag and drop functionality by dragging an element horizontally and verifying its position has changed

Starting URL: http://jqueryui.com/draggable/

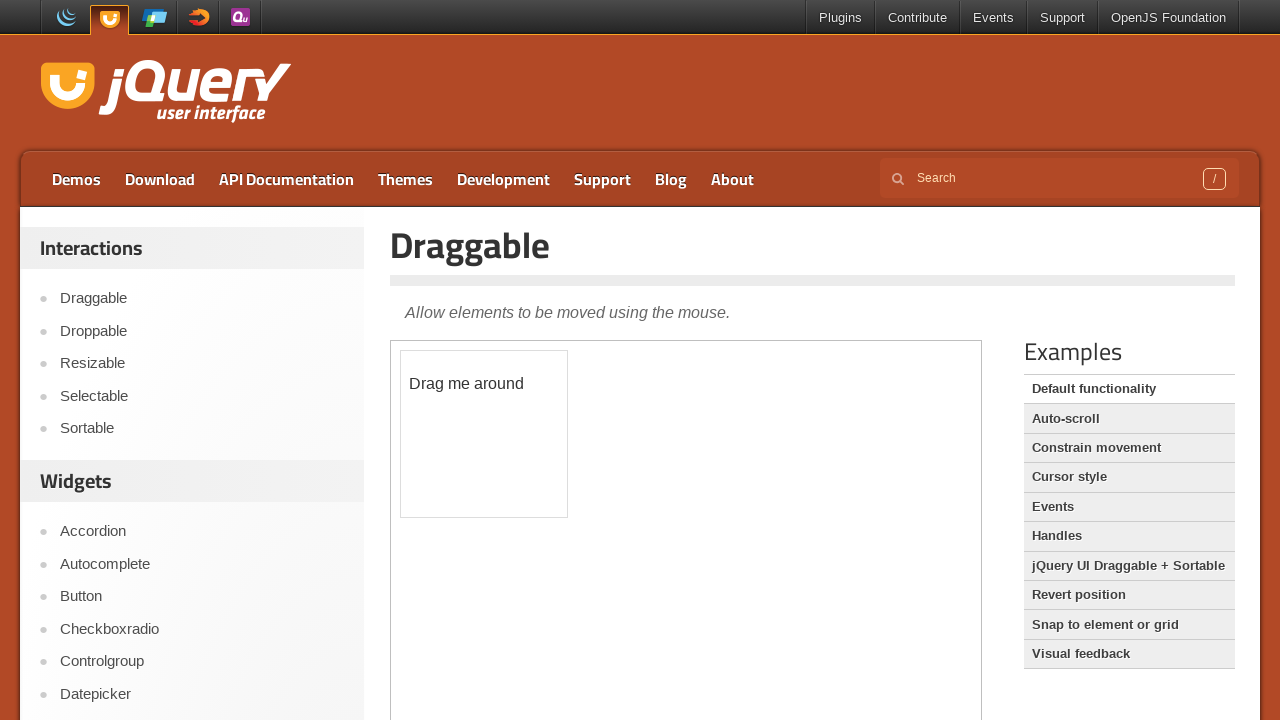

Located iframe containing draggable element
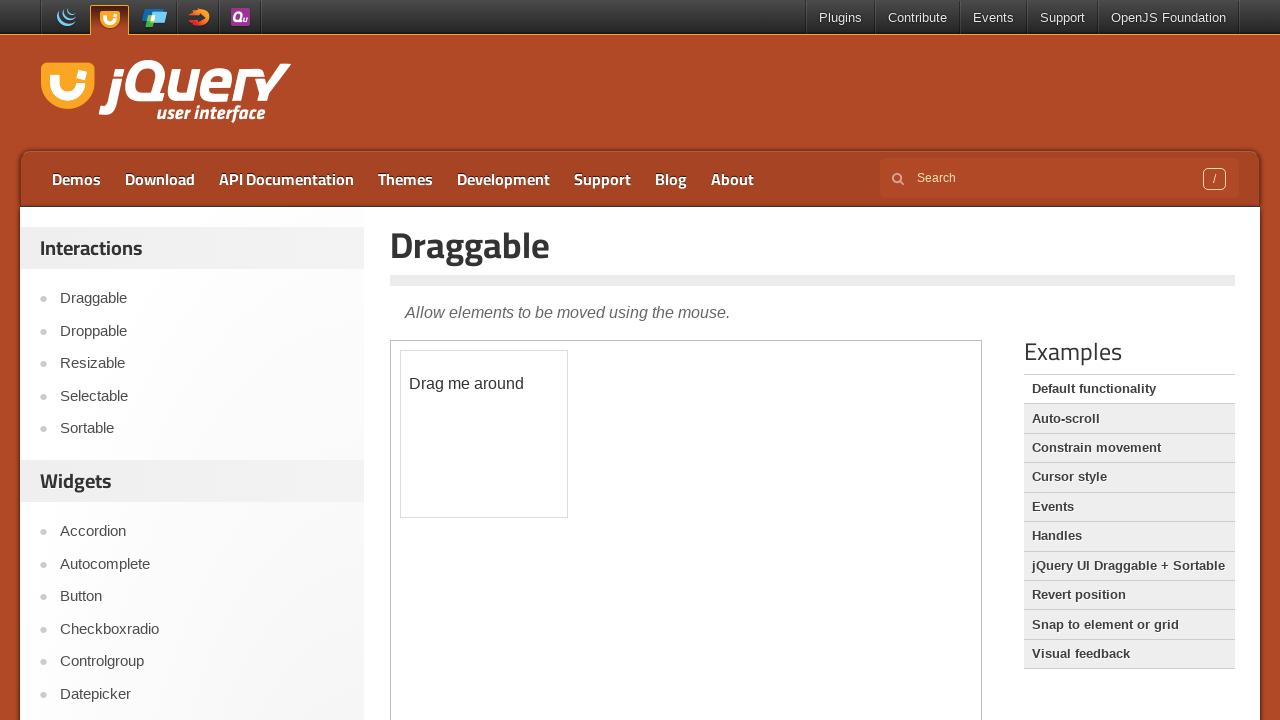

Located draggable element with id 'draggable'
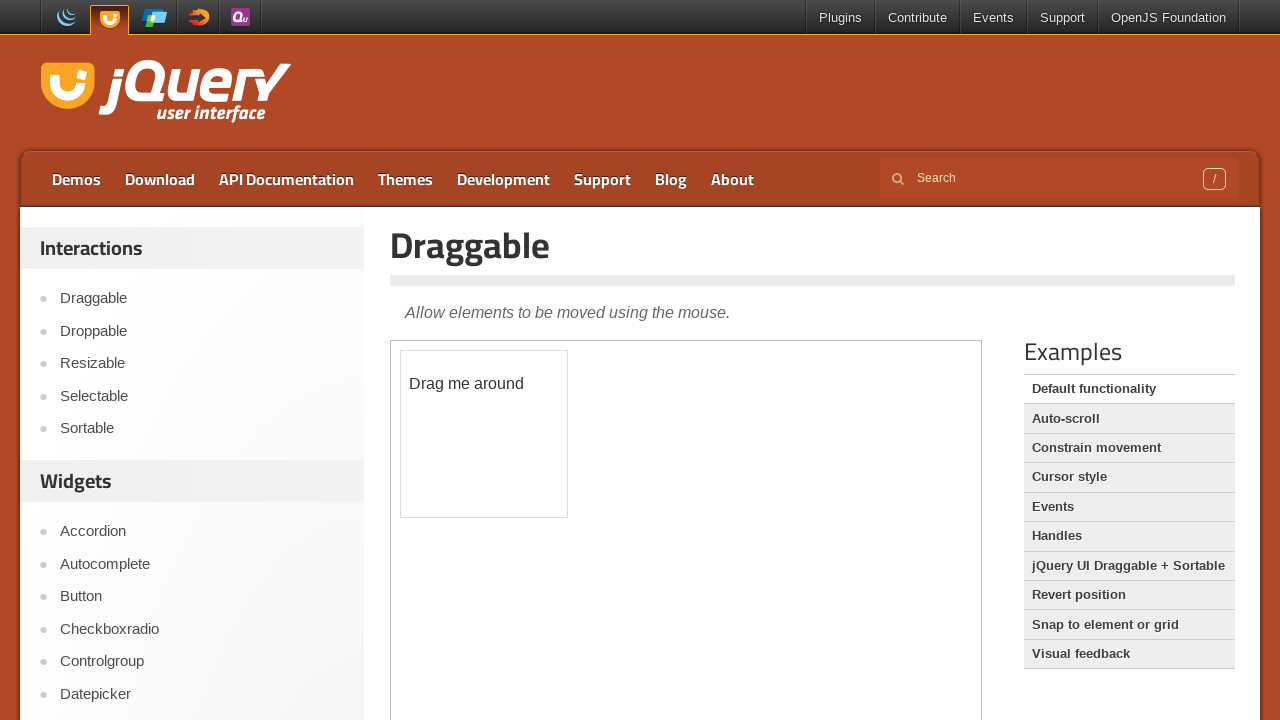

Retrieved initial bounding box of draggable element
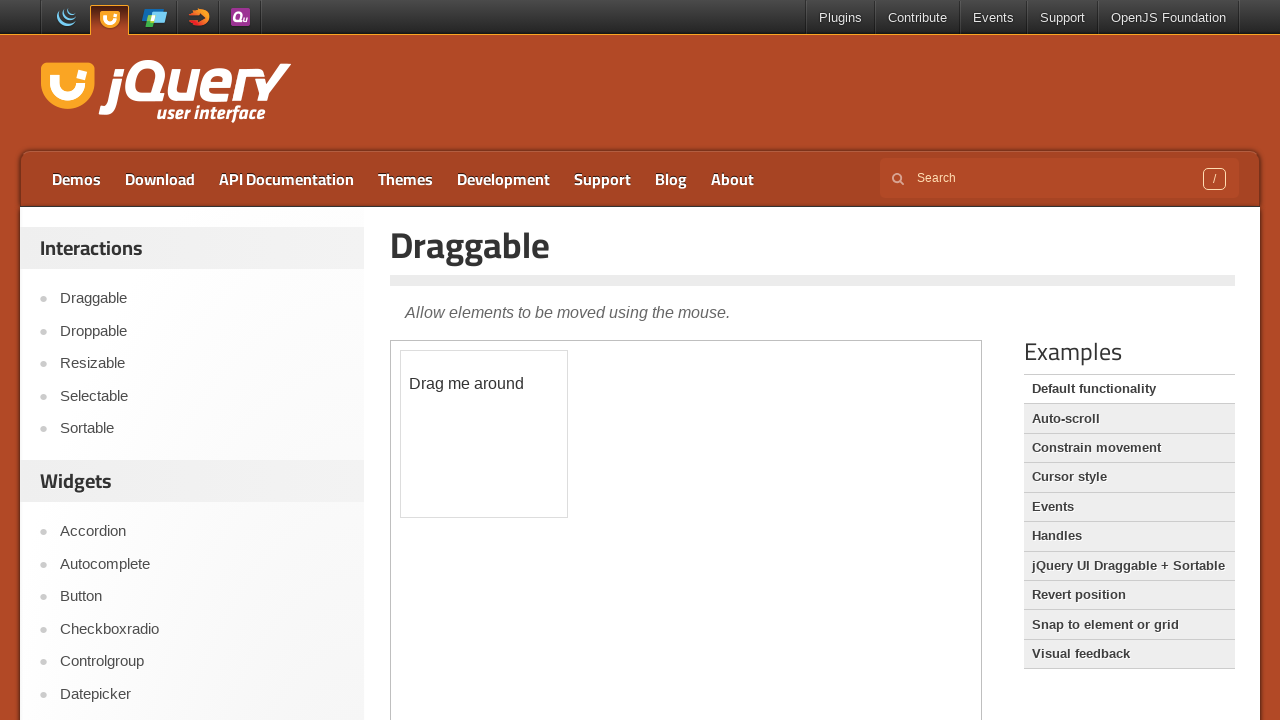

Recorded initial X position: 400.109375
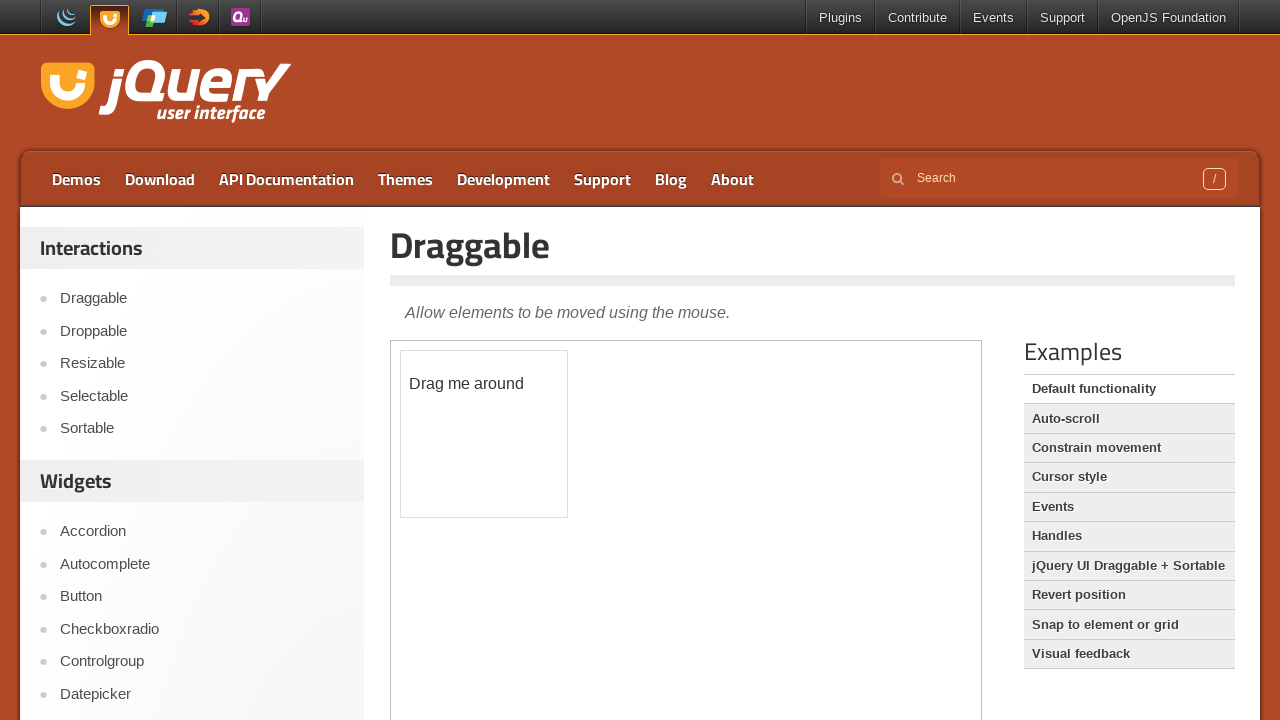

Dragged element 100px to the right at (501, 351)
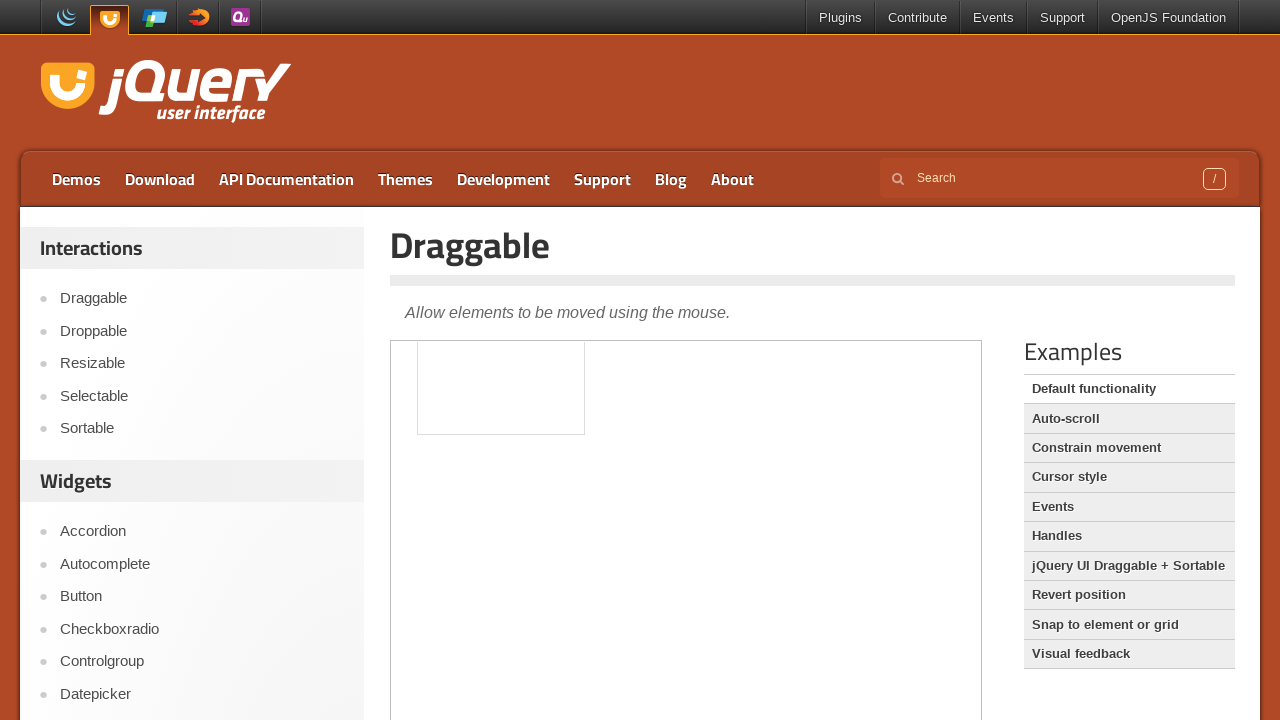

Retrieved final bounding box of draggable element
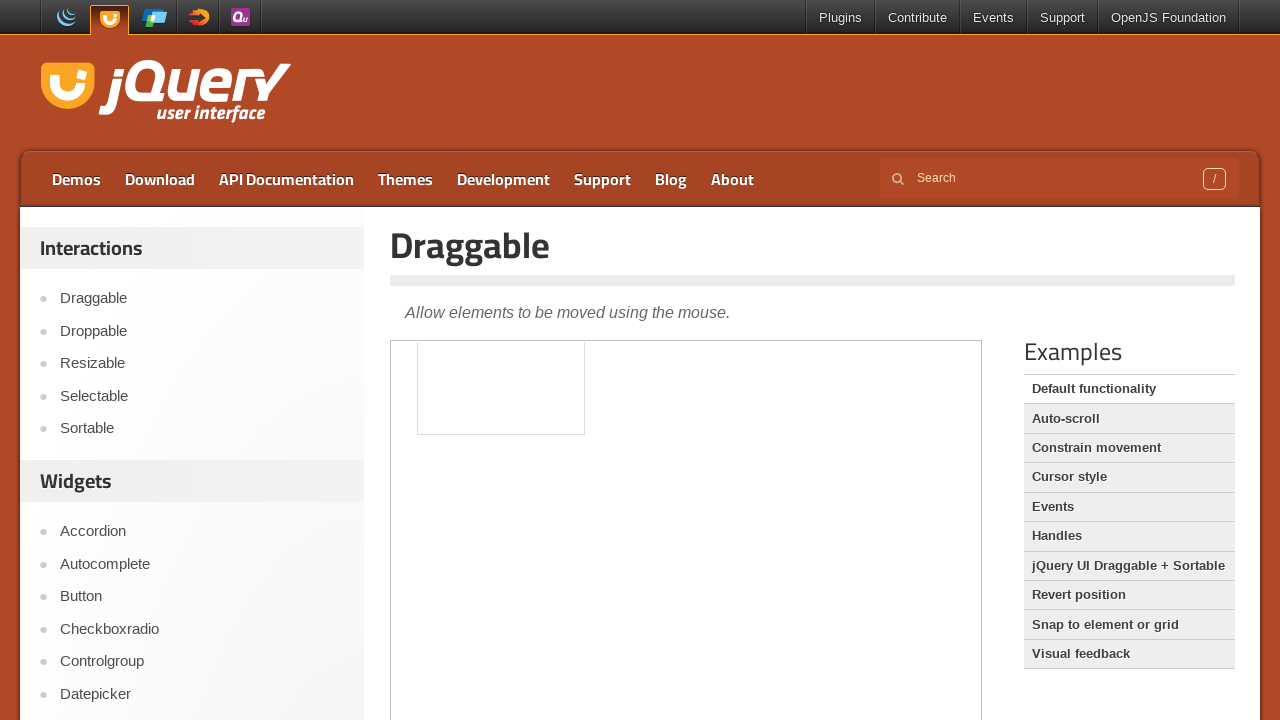

Recorded final X position: 417.109375
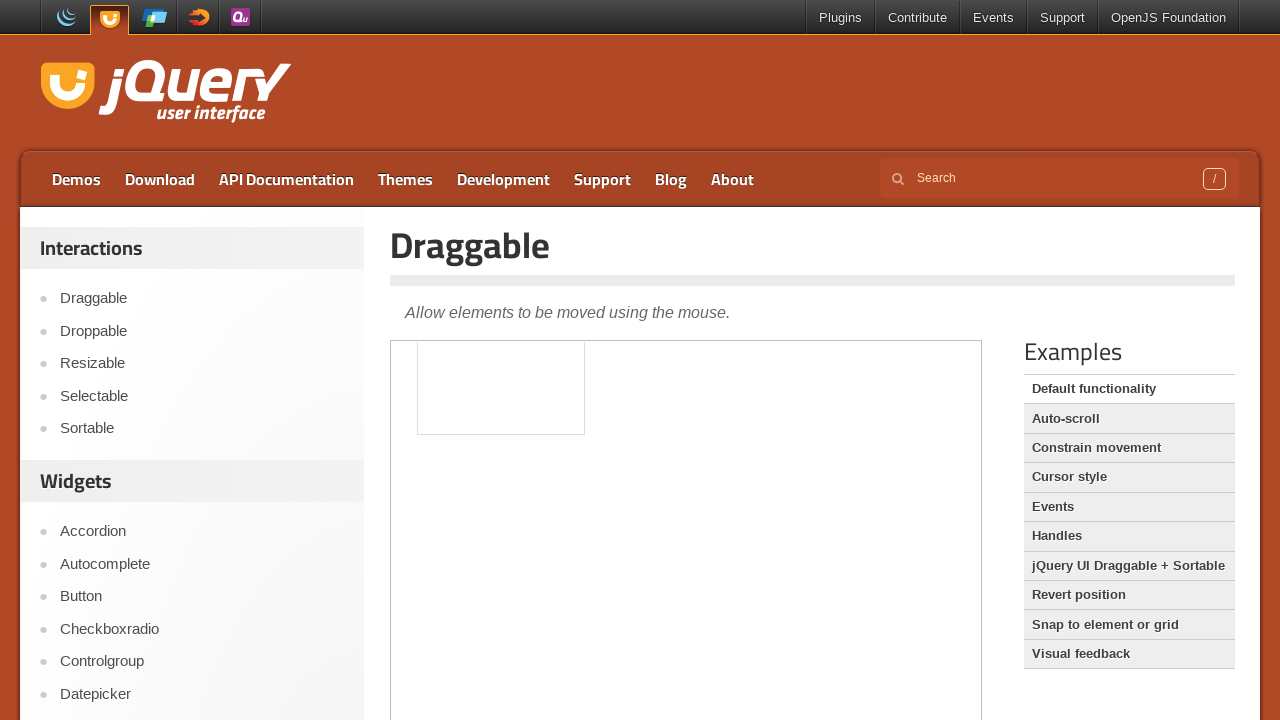

Assertion passed: element moved to the right
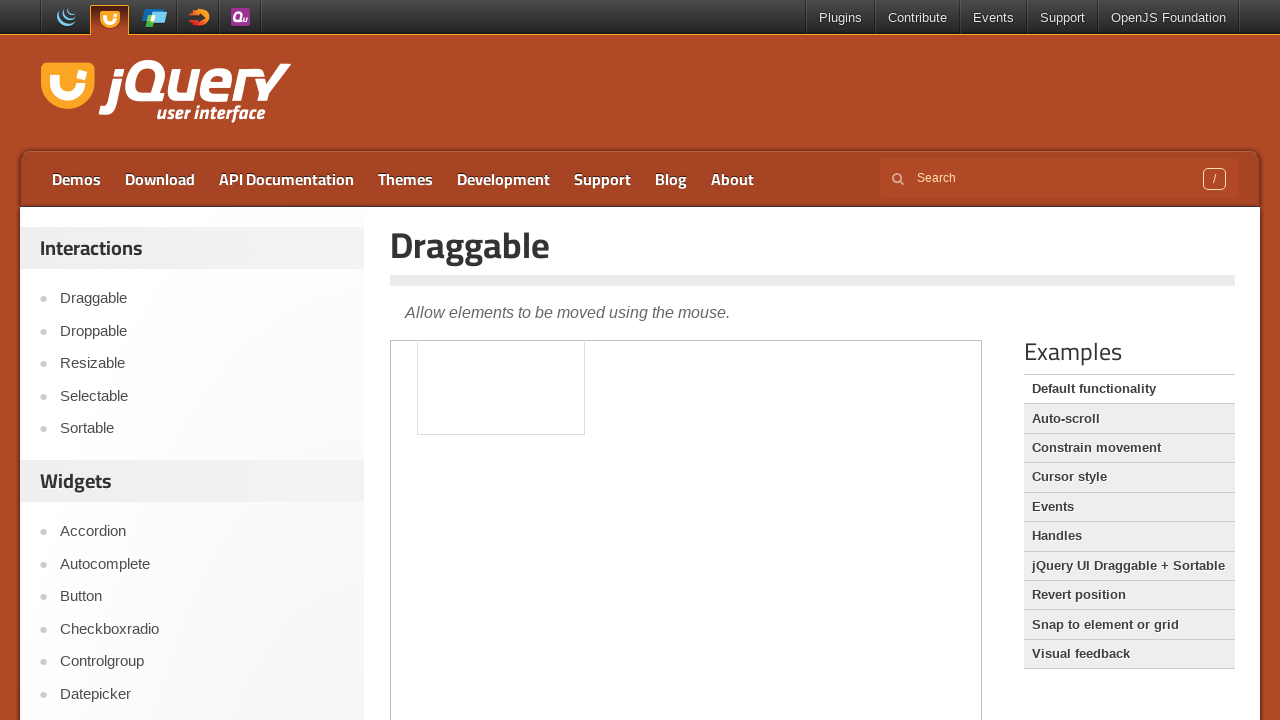

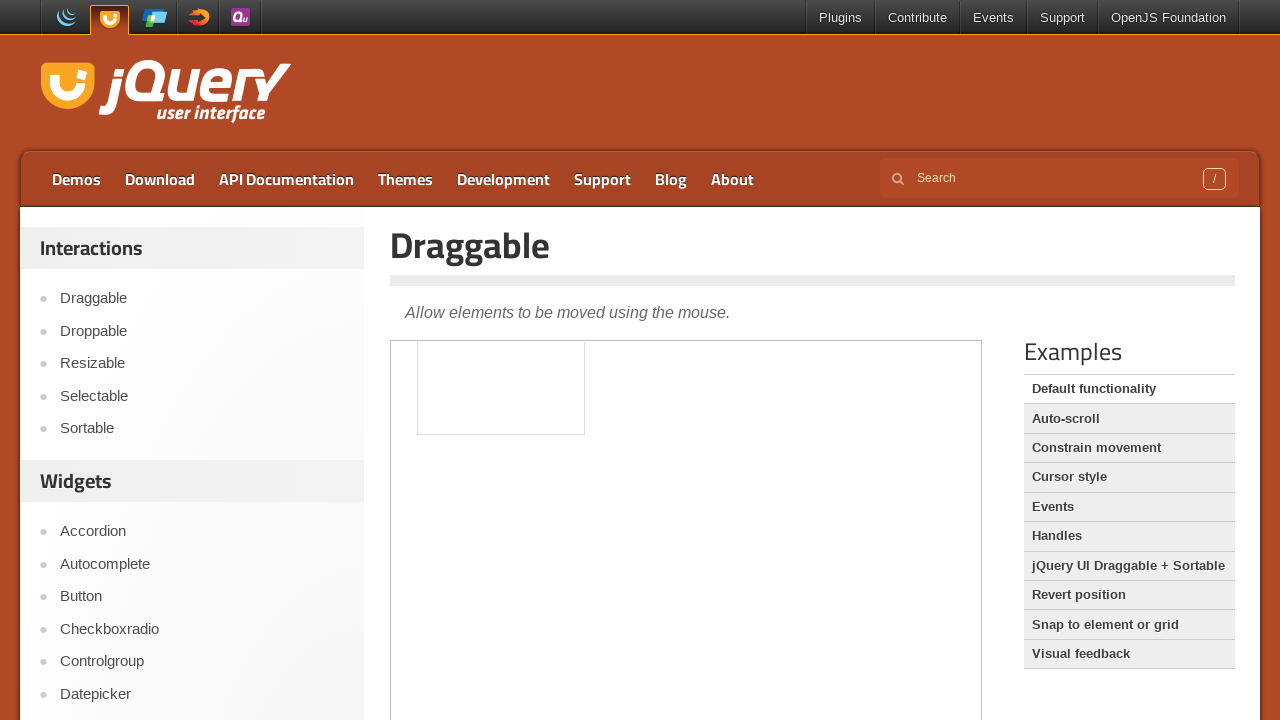